Tests basic JavaScript alert handling by clicking the JS Alert button, accepting the alert, and verifying the result message

Starting URL: https://the-internet.herokuapp.com/javascript_alerts

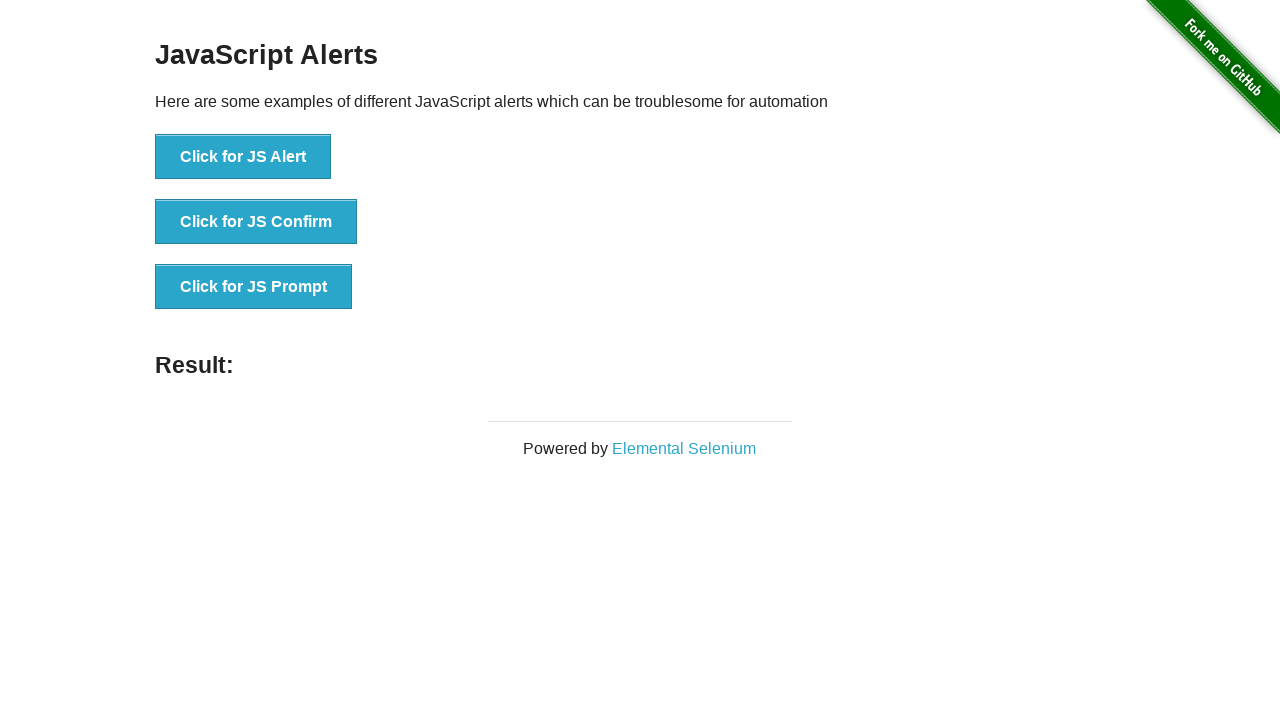

Clicked the JS Alert button at (243, 157) on button[onclick='jsAlert()']
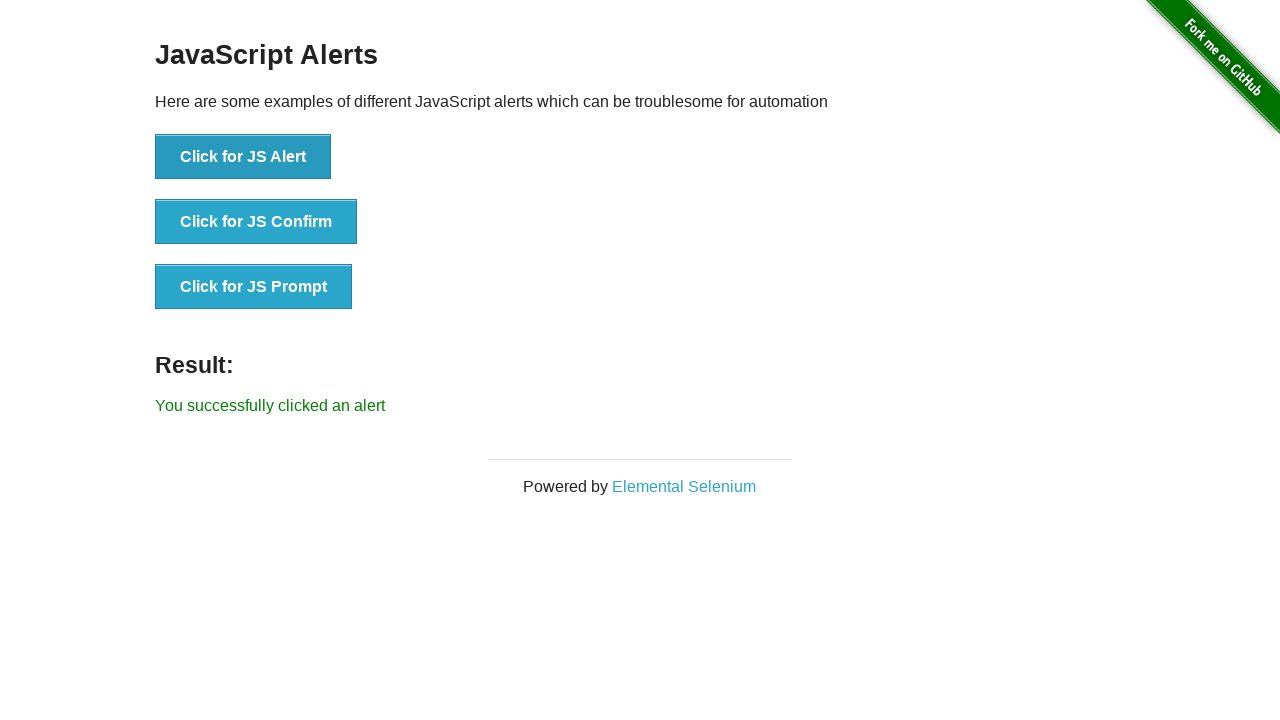

Set up dialog handler to accept alerts
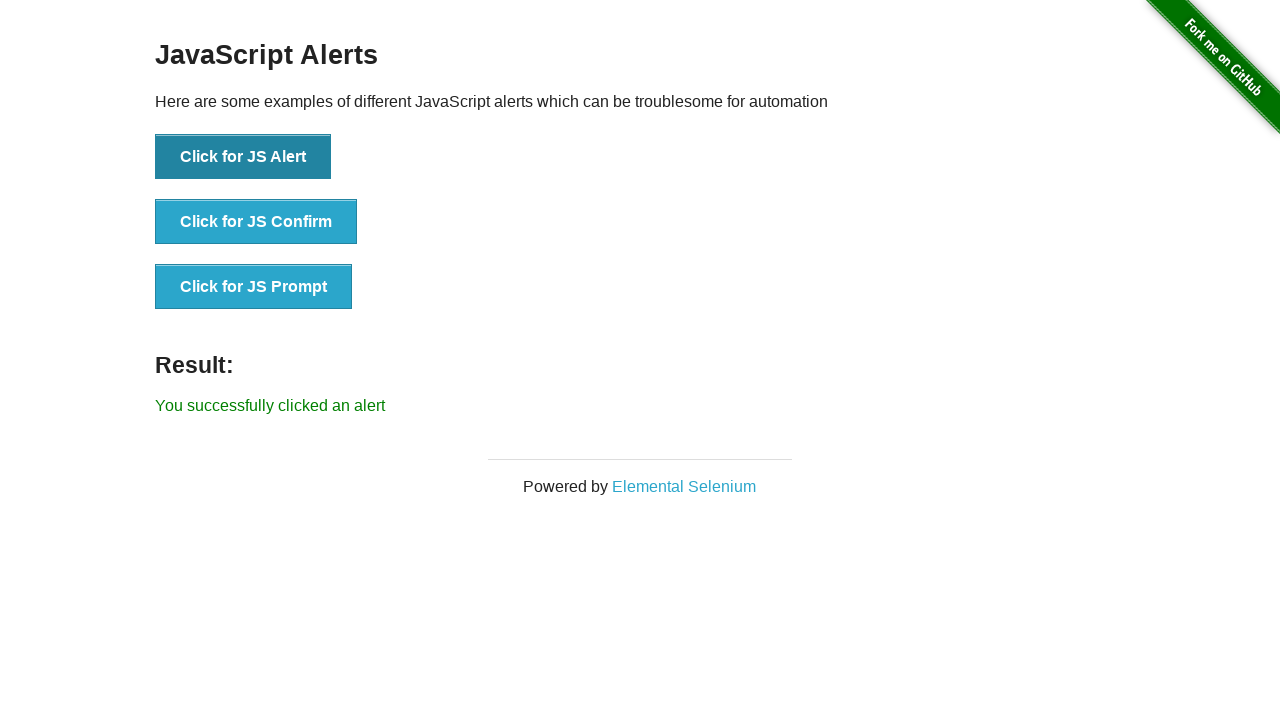

Result message appeared after accepting alert
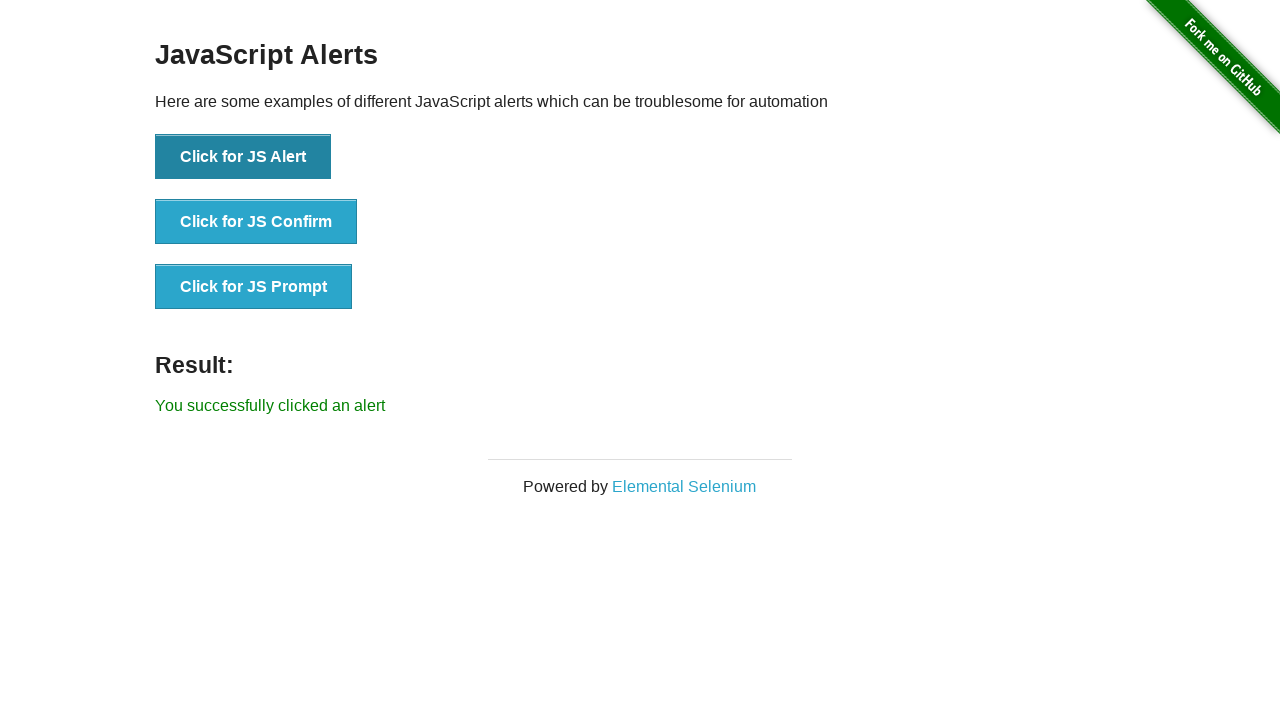

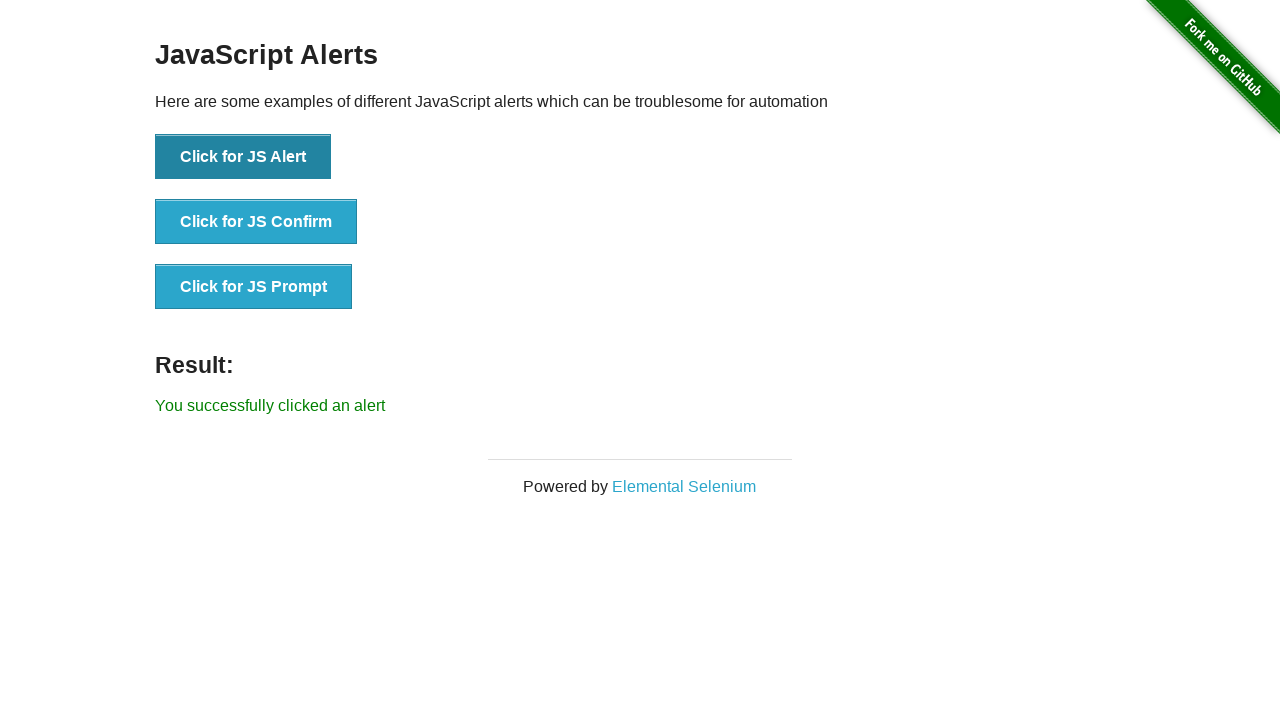